Tests the Taiwan Metro timetable search functionality by selecting start and end stations from dropdown menus and submitting the search form to view train schedules.

Starting URL: https://www.tymetro.com.tw/tymetro-new/tw/_pages/travel-guide/timetable-search.php

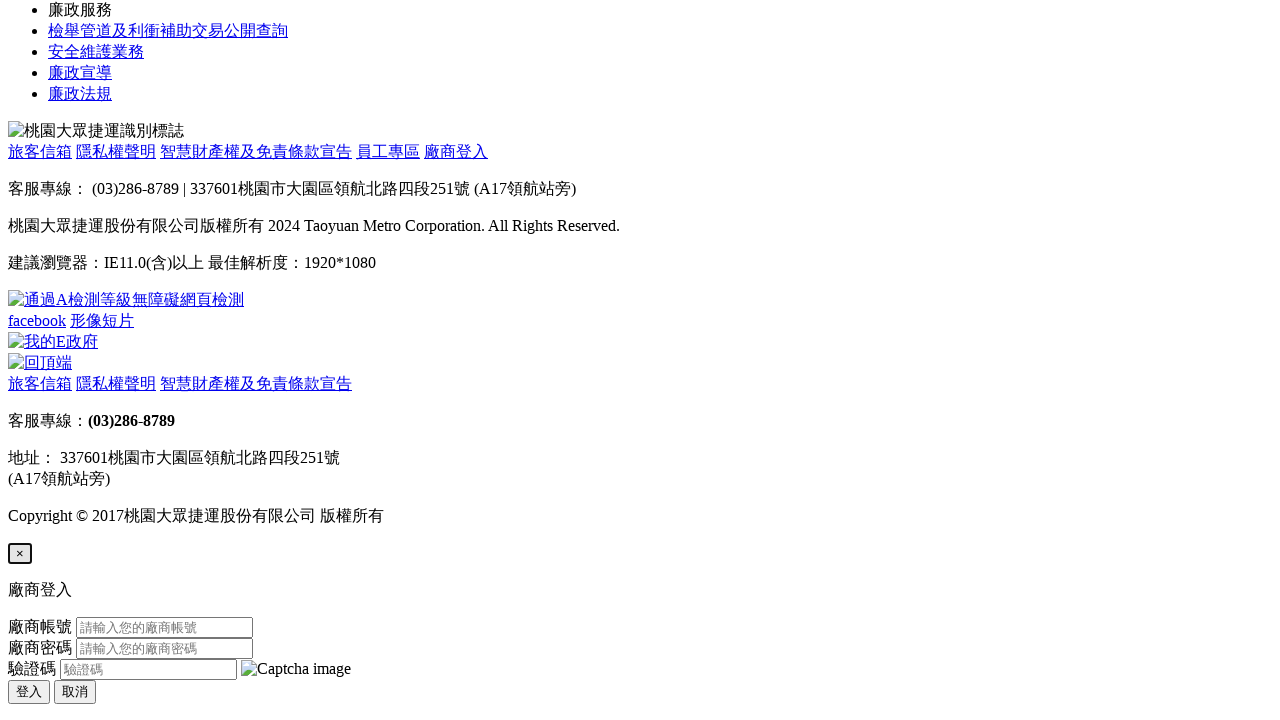

Selected start station (A1台北車站) from dropdown on select[name='start_station']
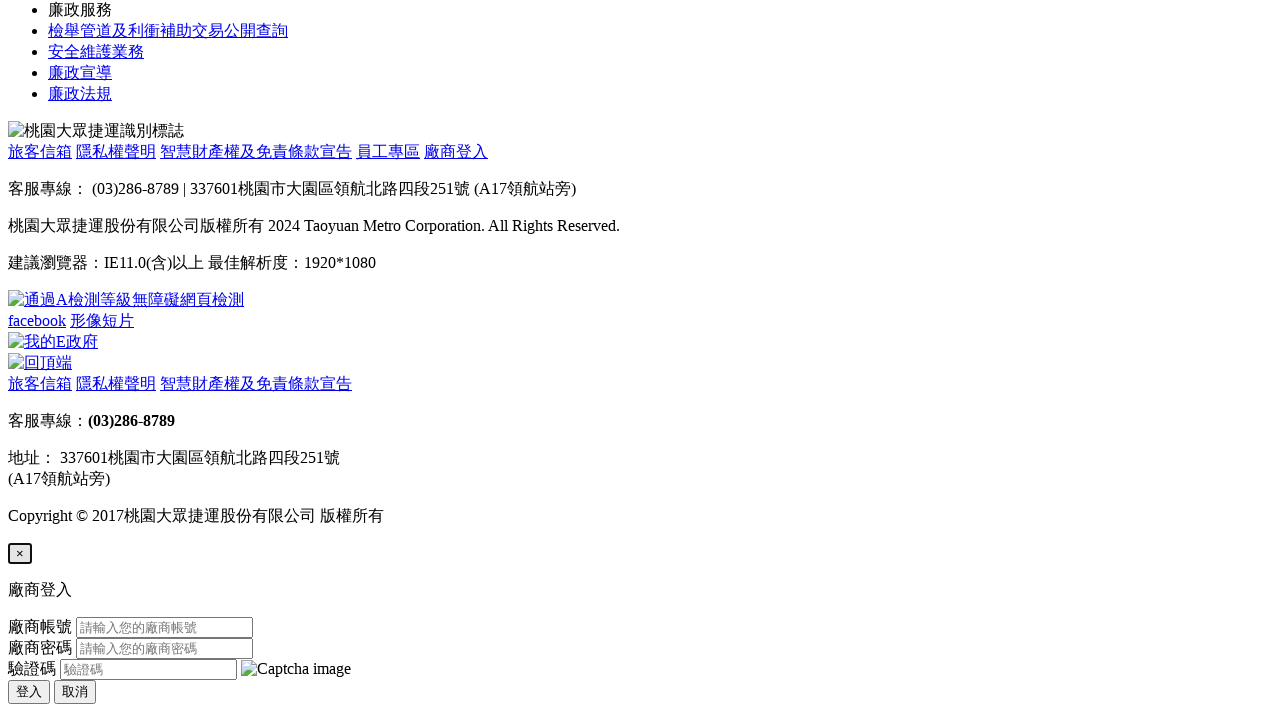

Selected end station (A18高鐵桃園站) from dropdown on select[name='end_station']
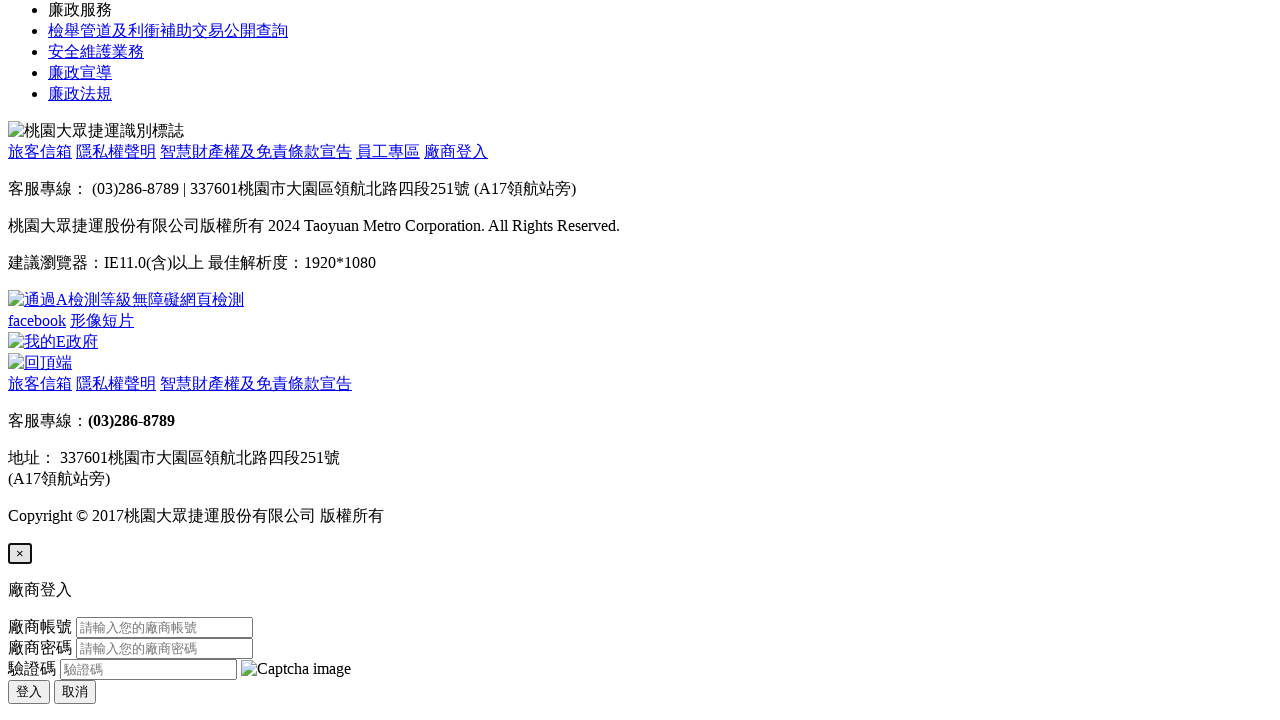

Clicked search button to submit form at (45, 360) on button.btn.btn-lg
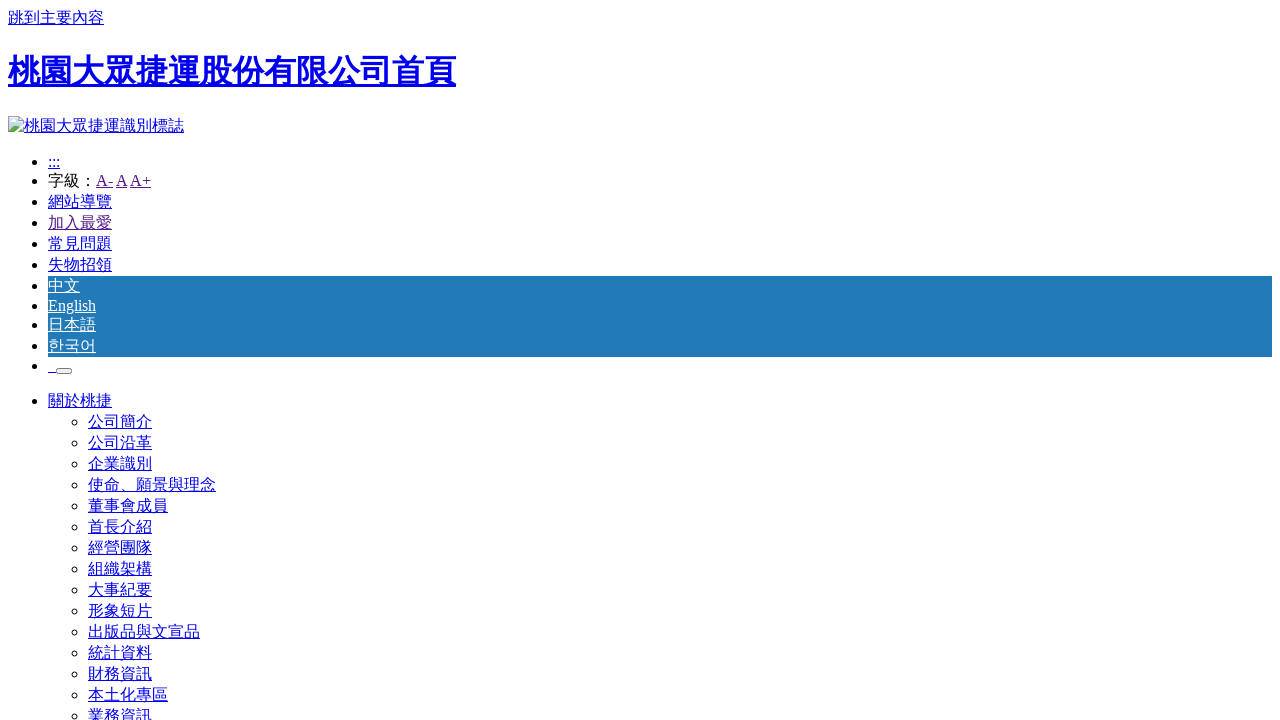

Train timetable results loaded successfully
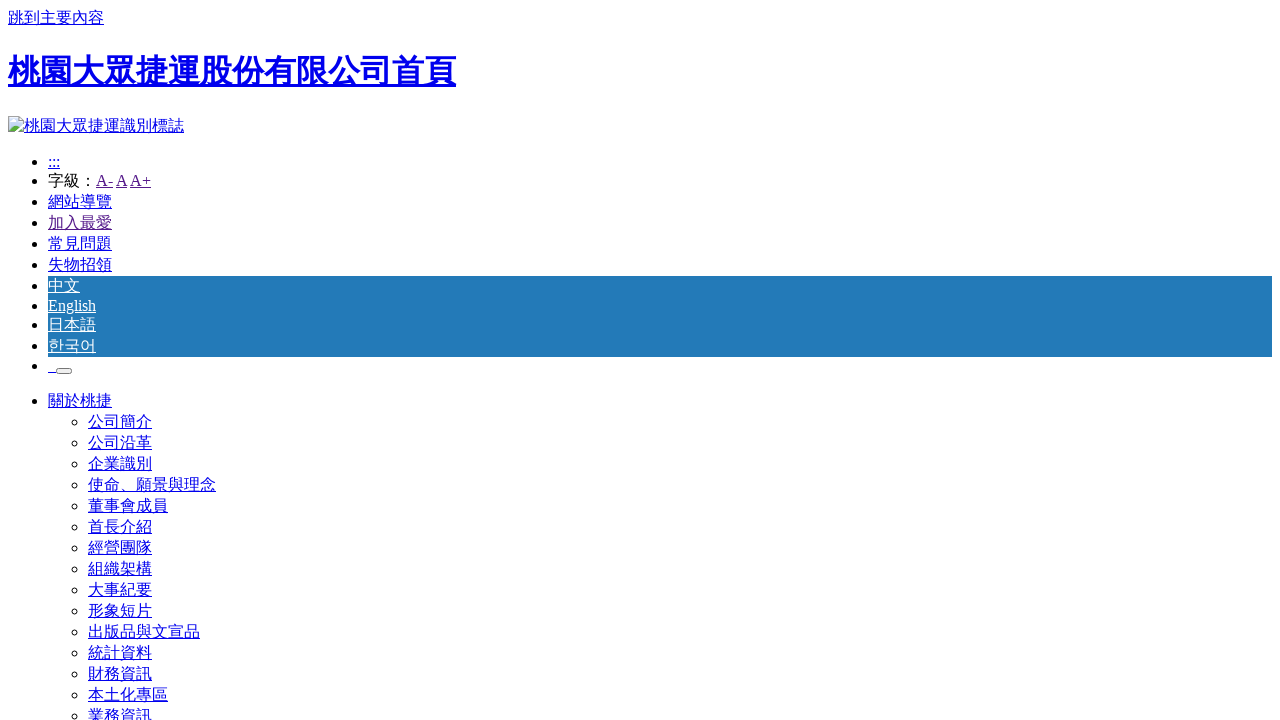

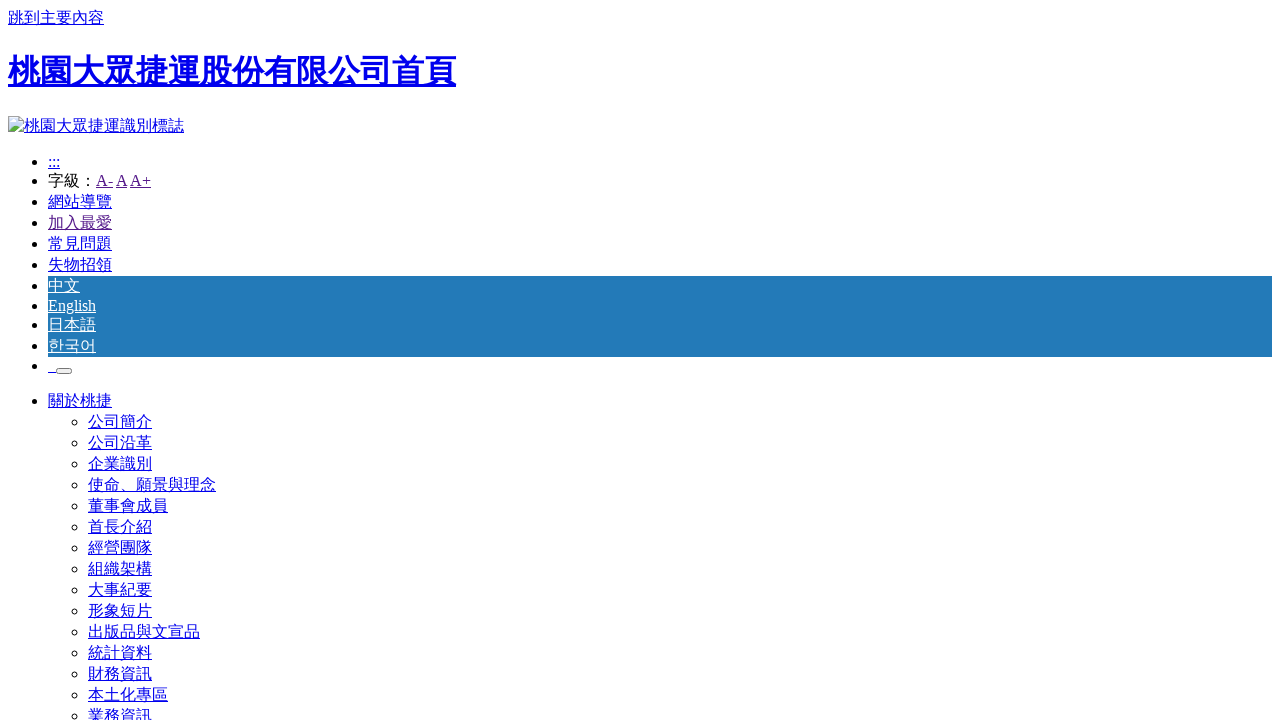